Navigates to OrangeHRM demo site and verifies the page loads by checking the URL

Starting URL: https://opensource-demo.orangehrmlive.com

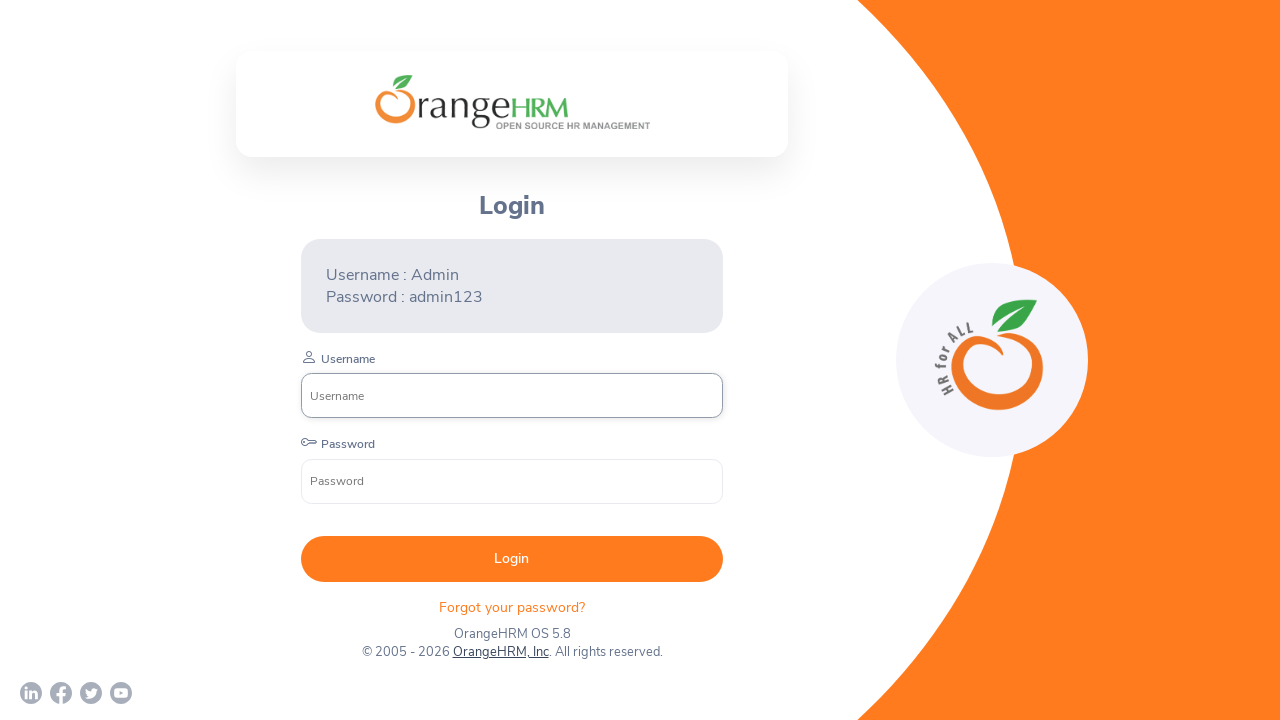

Waited for page to reach domcontentloaded state
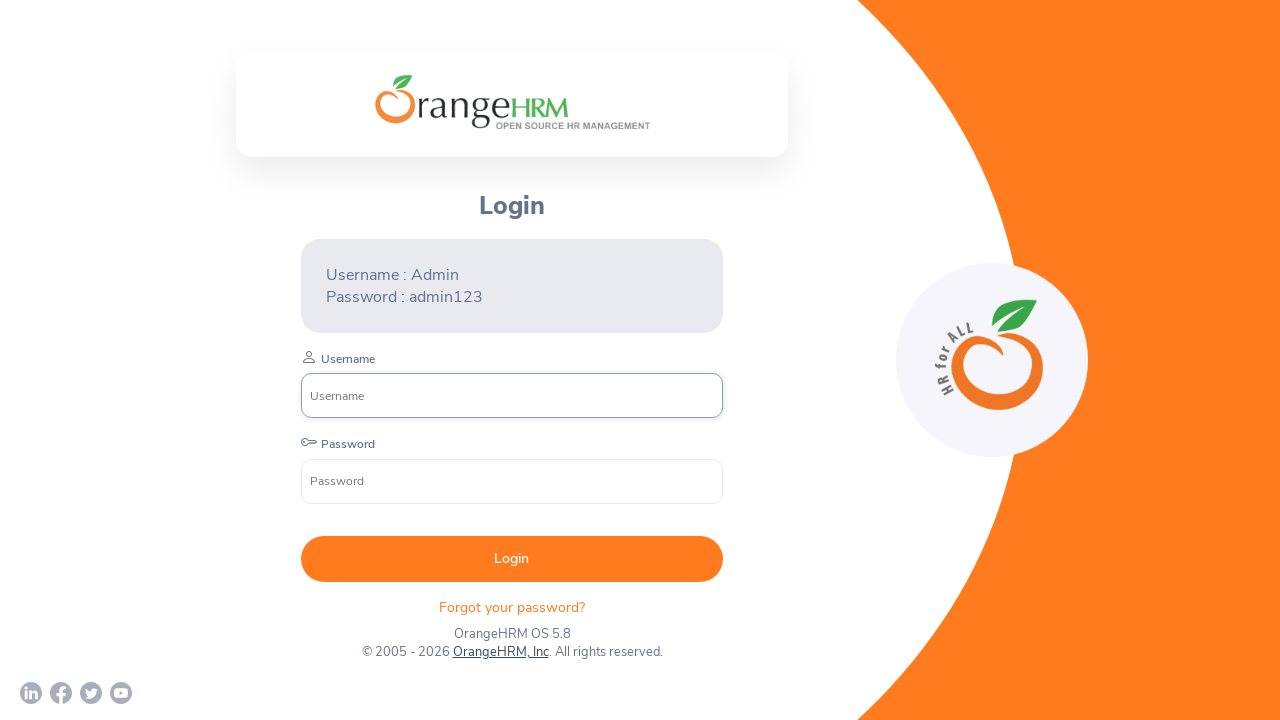

Retrieved current URL: https://opensource-demo.orangehrmlive.com/web/index.php/auth/login
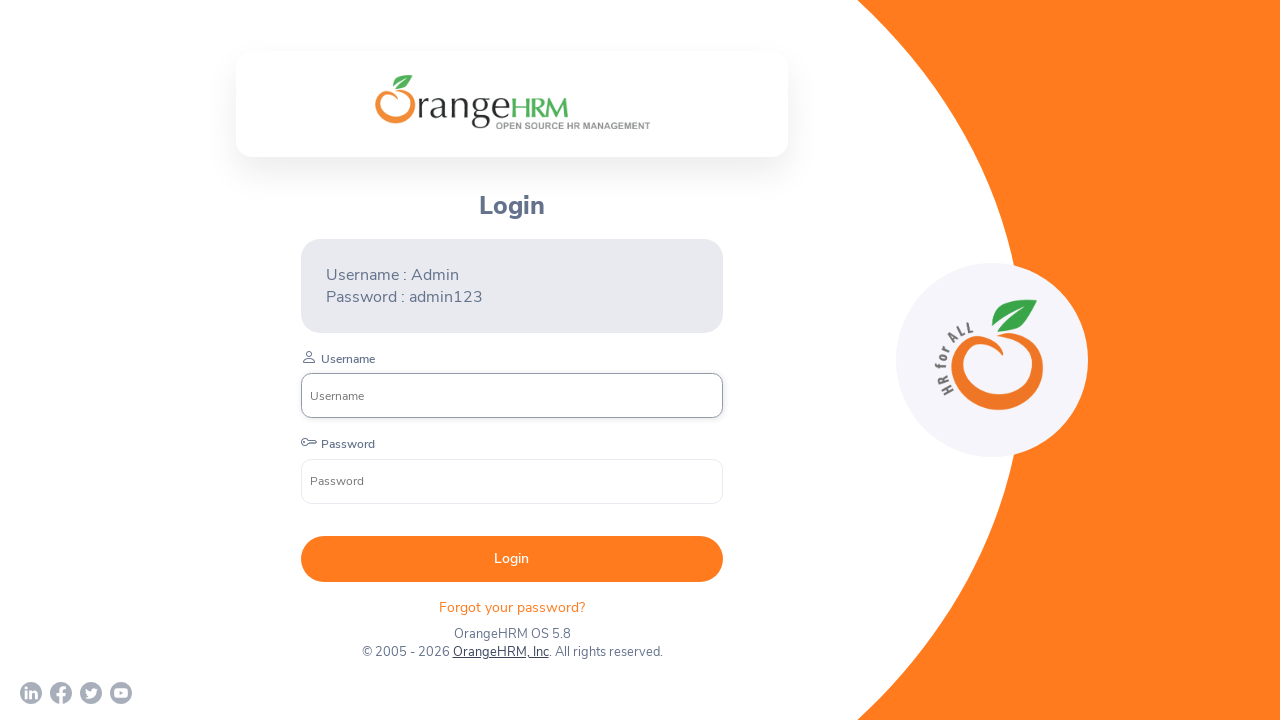

Printed current URL to console
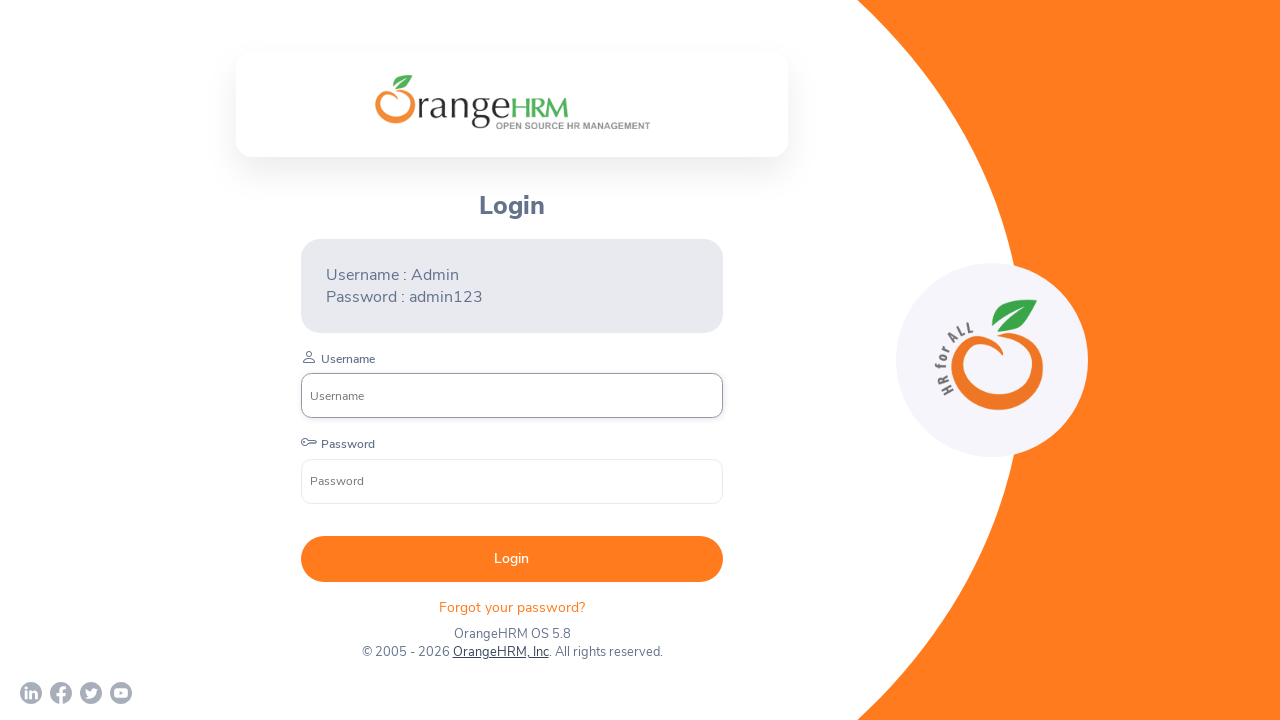

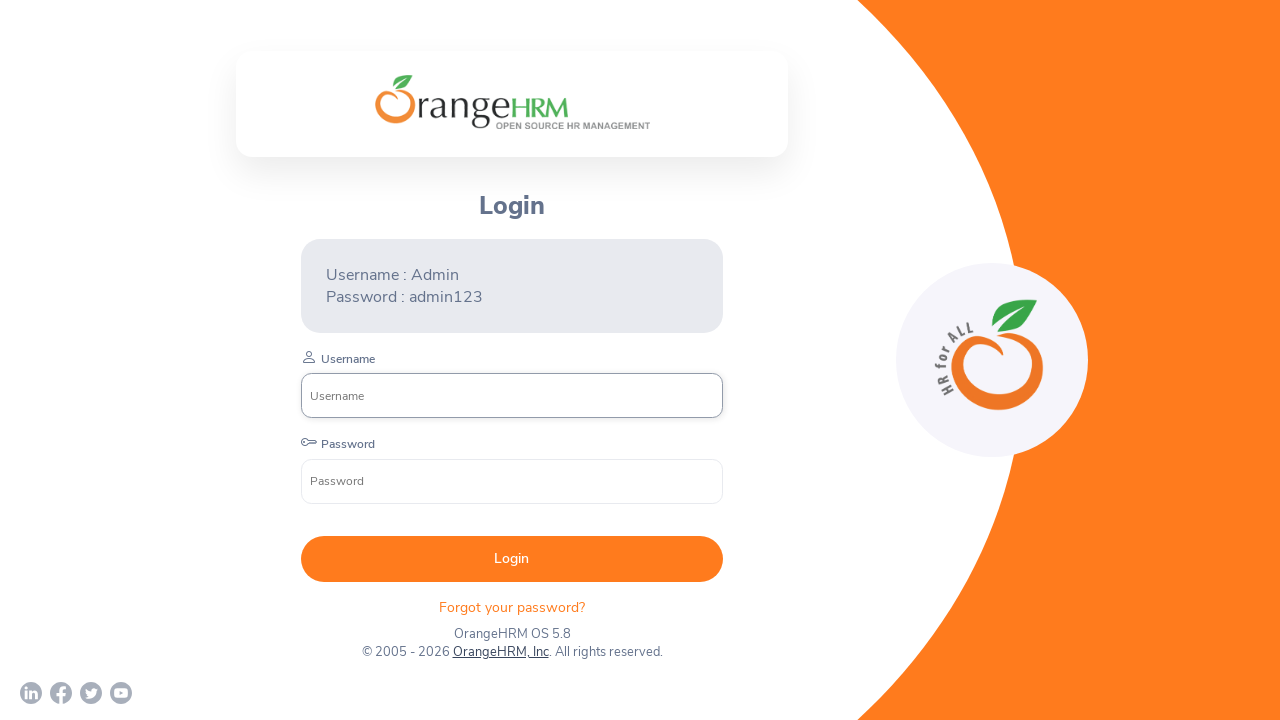